Tests jQuery UI menu interaction by hovering over nested menu items (Enabled → Downloads → PDF) using mouse actions and waiting for each submenu to appear.

Starting URL: https://the-internet.herokuapp.com/jqueryui/menu

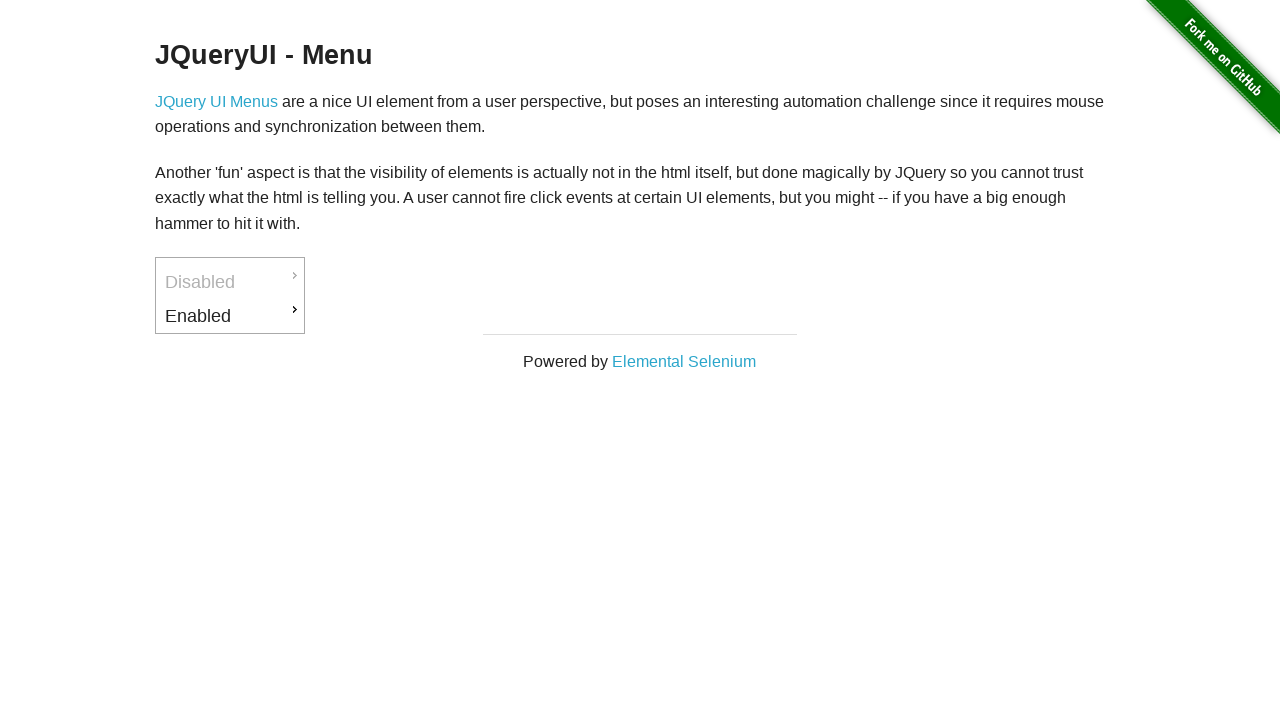

Hovered over 'Enabled' menu item to reveal submenu at (230, 316) on xpath=//a[contains(text(),'Enabled')]
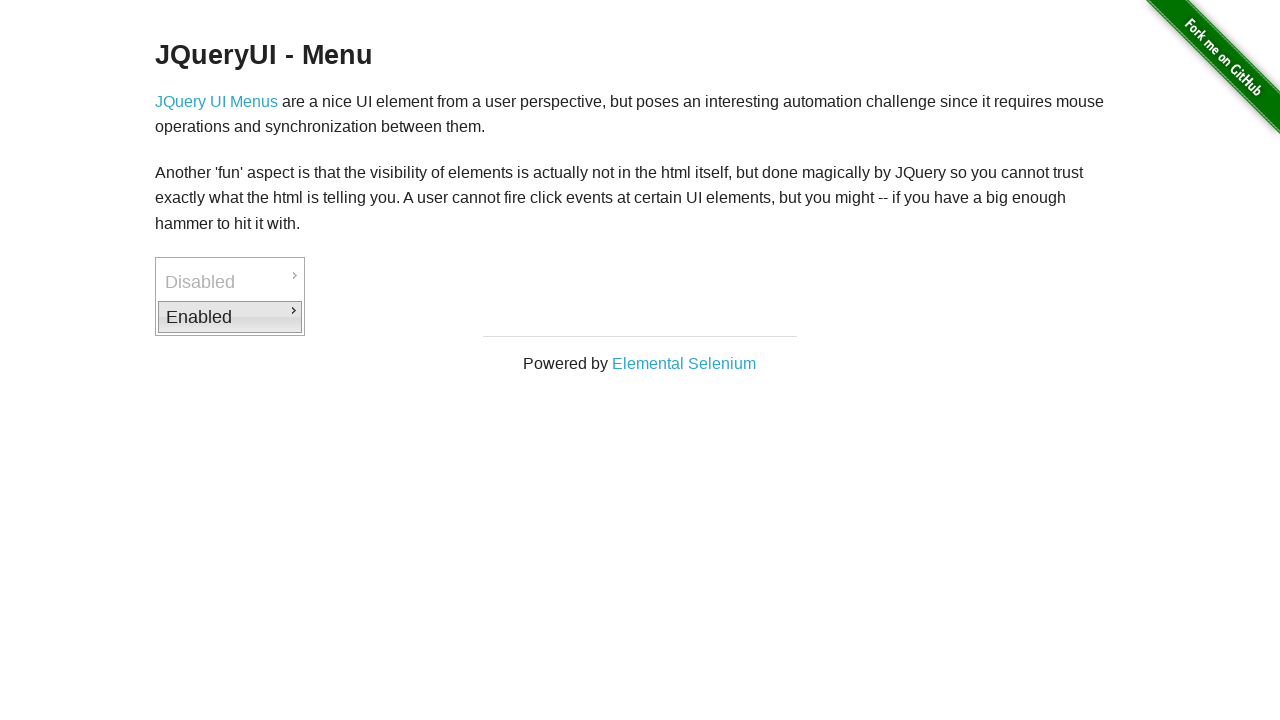

Waited for 'Downloads' submenu to become visible
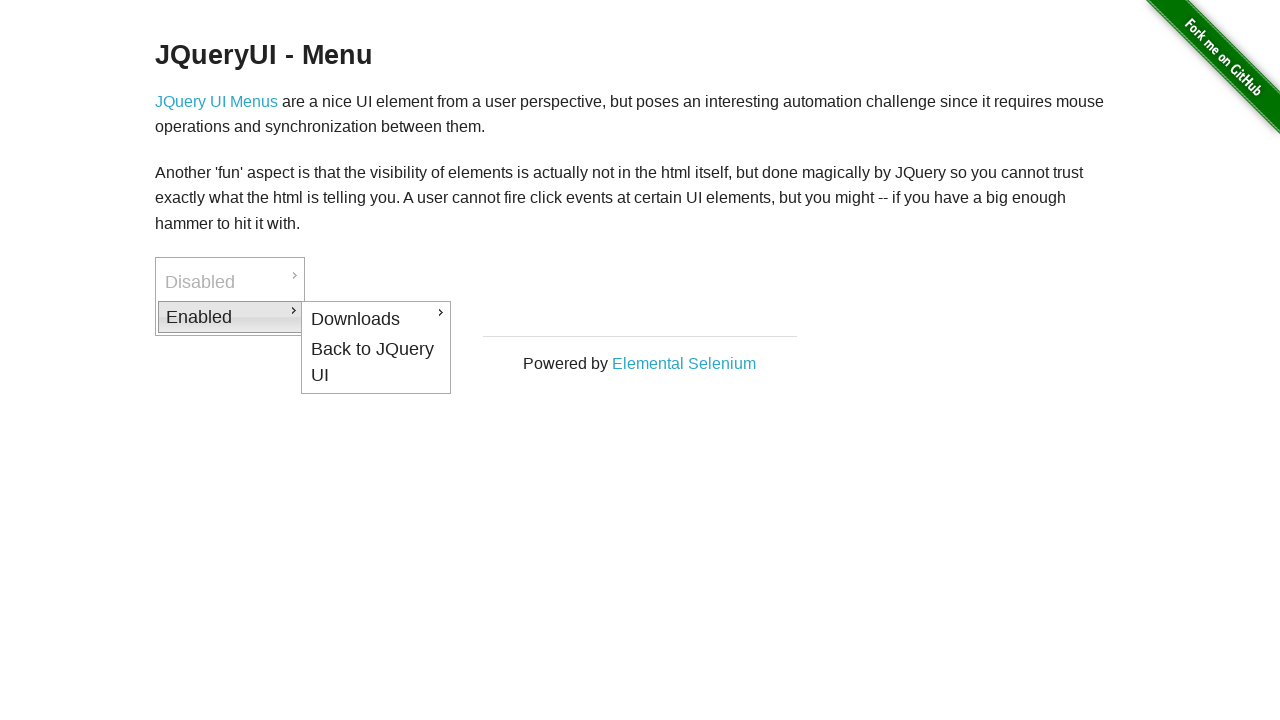

Hovered over 'Downloads' menu item to reveal PDF option at (376, 319) on xpath=//a[contains(text(),'Downloads')]
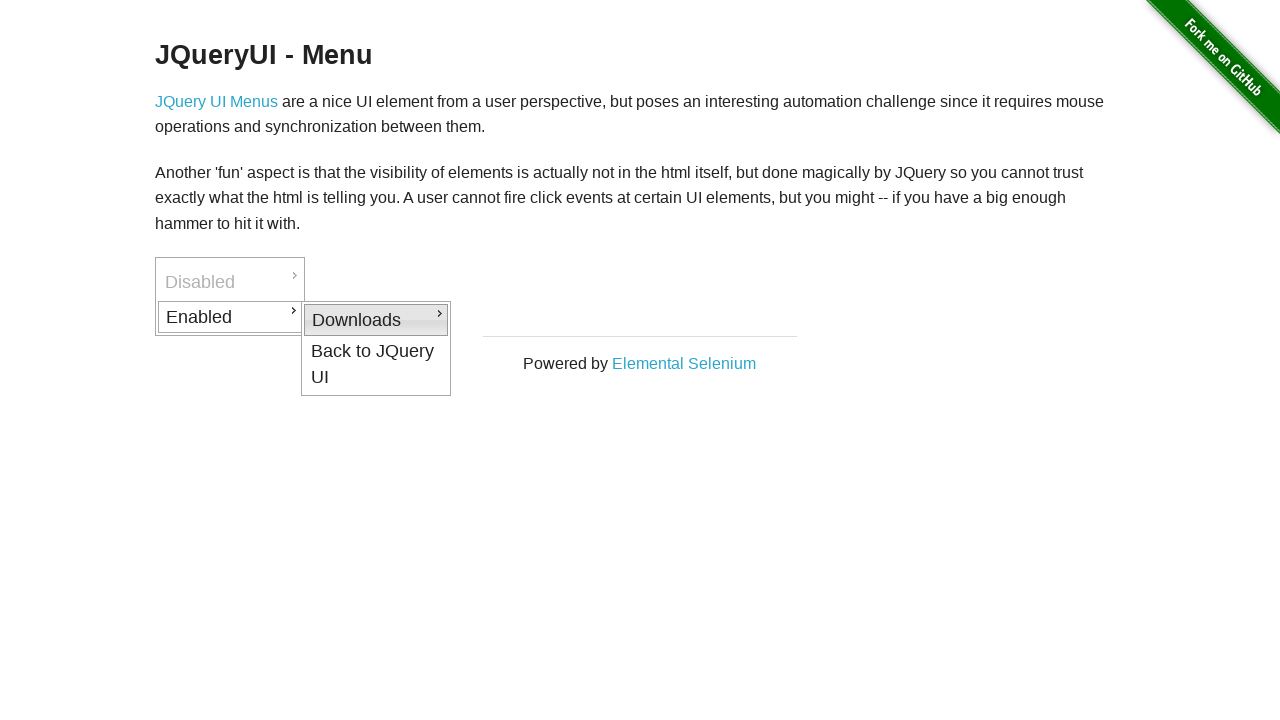

Waited for 'PDF' option to become visible
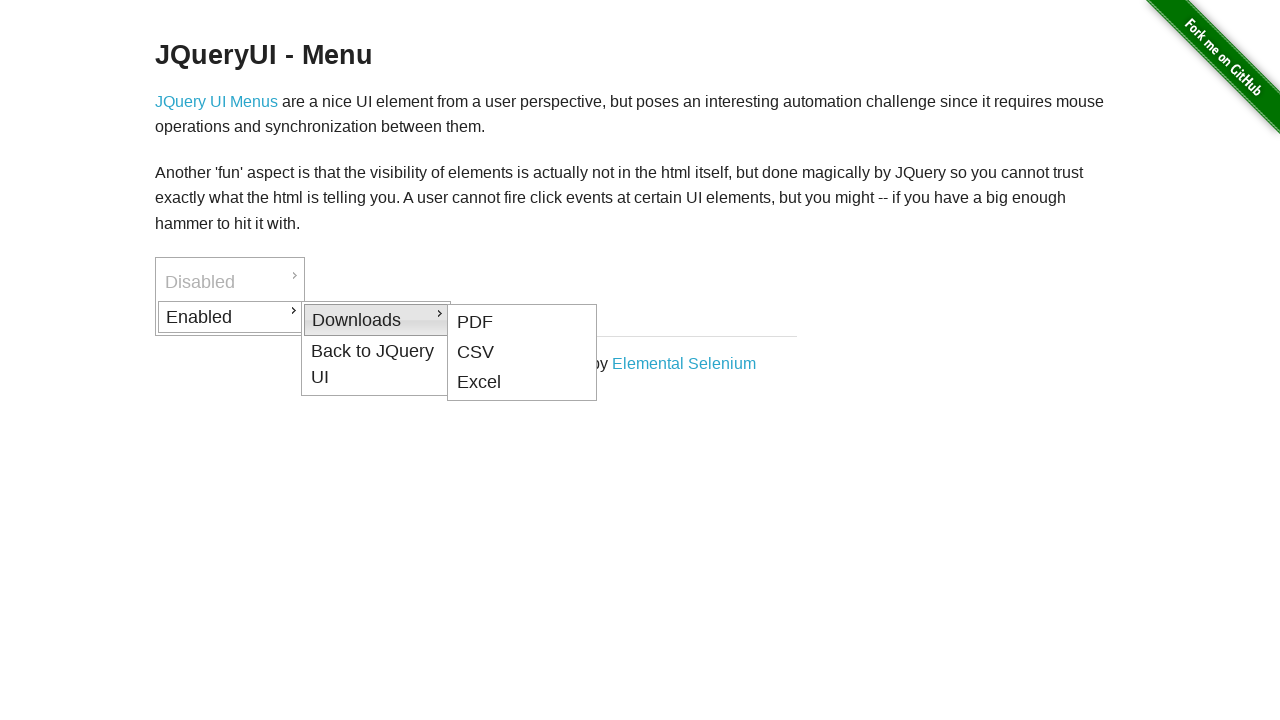

Hovered over 'PDF' menu item at (522, 322) on xpath=//a[contains(text(),'PDF')]
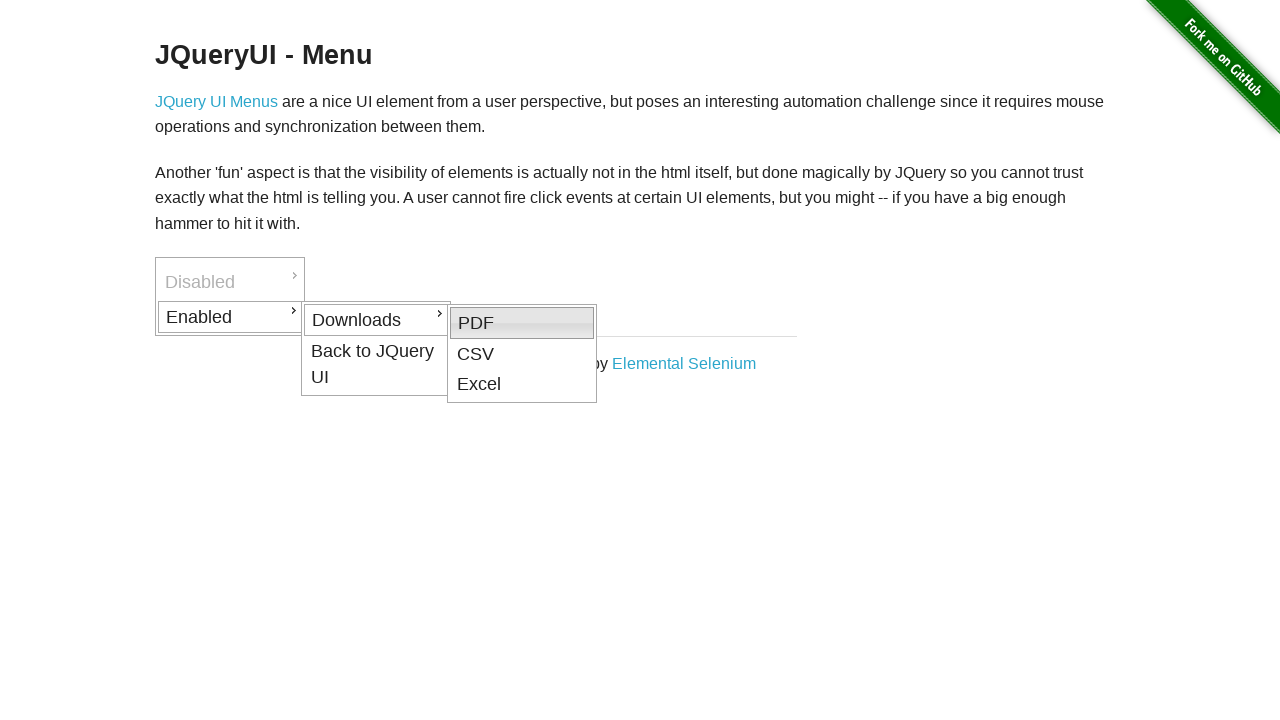

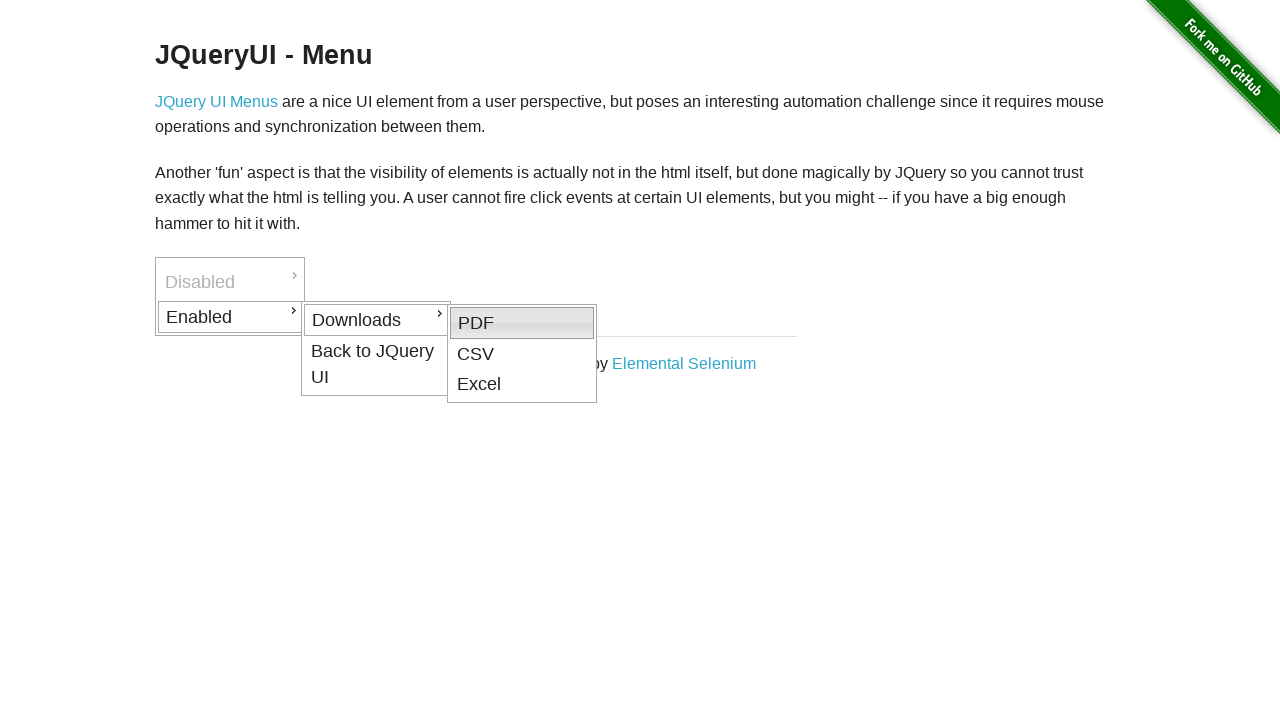